Tests keyboard actions on a text comparison tool by entering text in the first textarea, selecting all text with Ctrl+A, copying with Ctrl+C, tabbing to the second textarea, and pasting with Ctrl+V

Starting URL: https://text-compare.com/

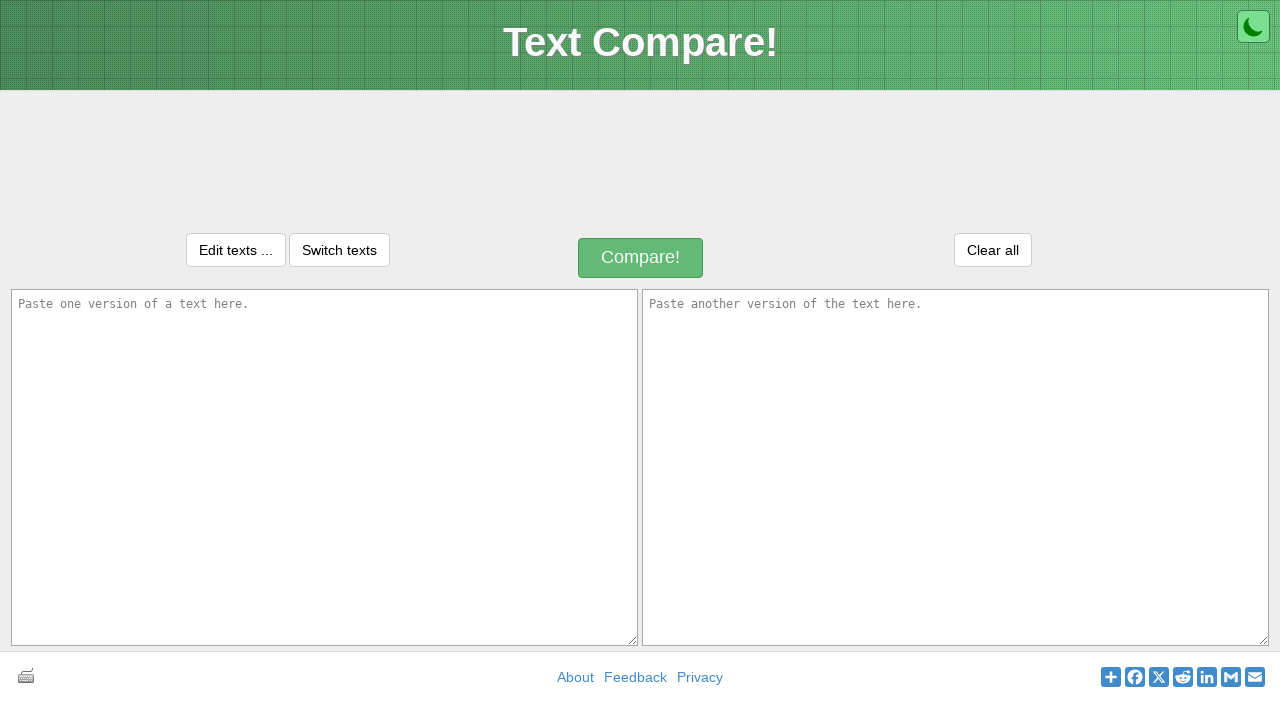

Entered 'WELCOME' text in the first textarea on textarea#inputText1
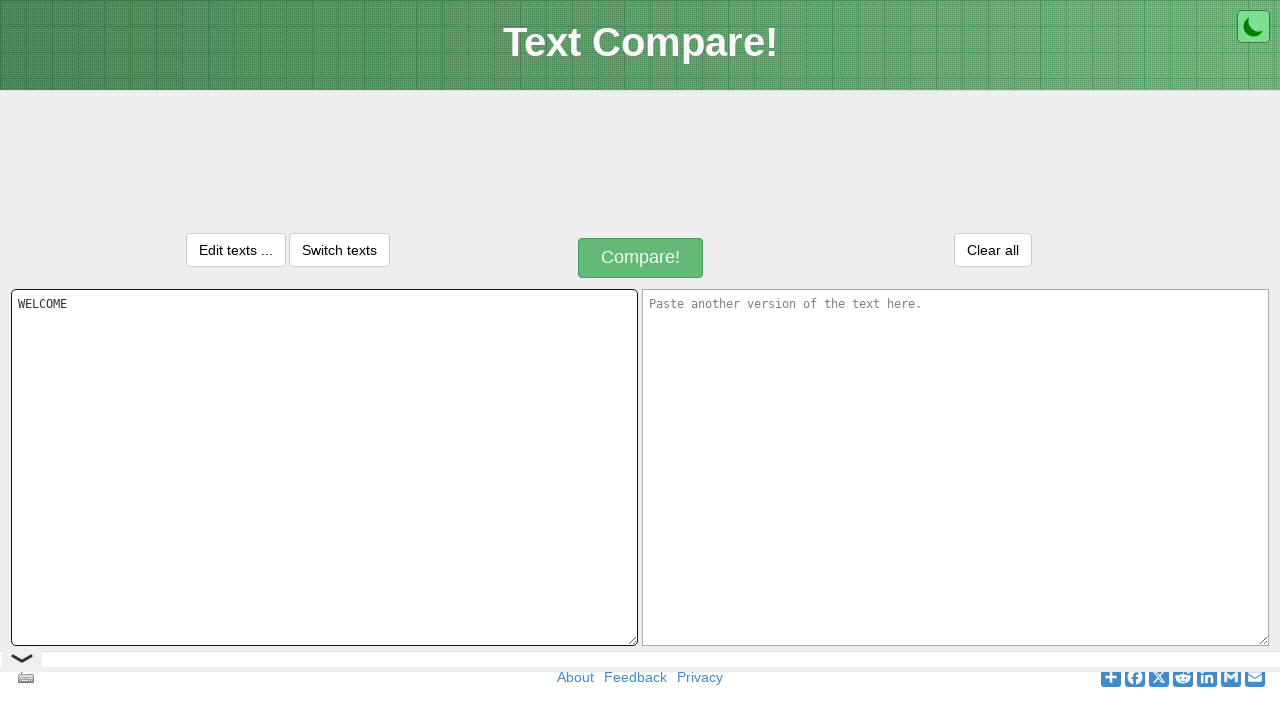

Selected all text in first textarea with Ctrl+A
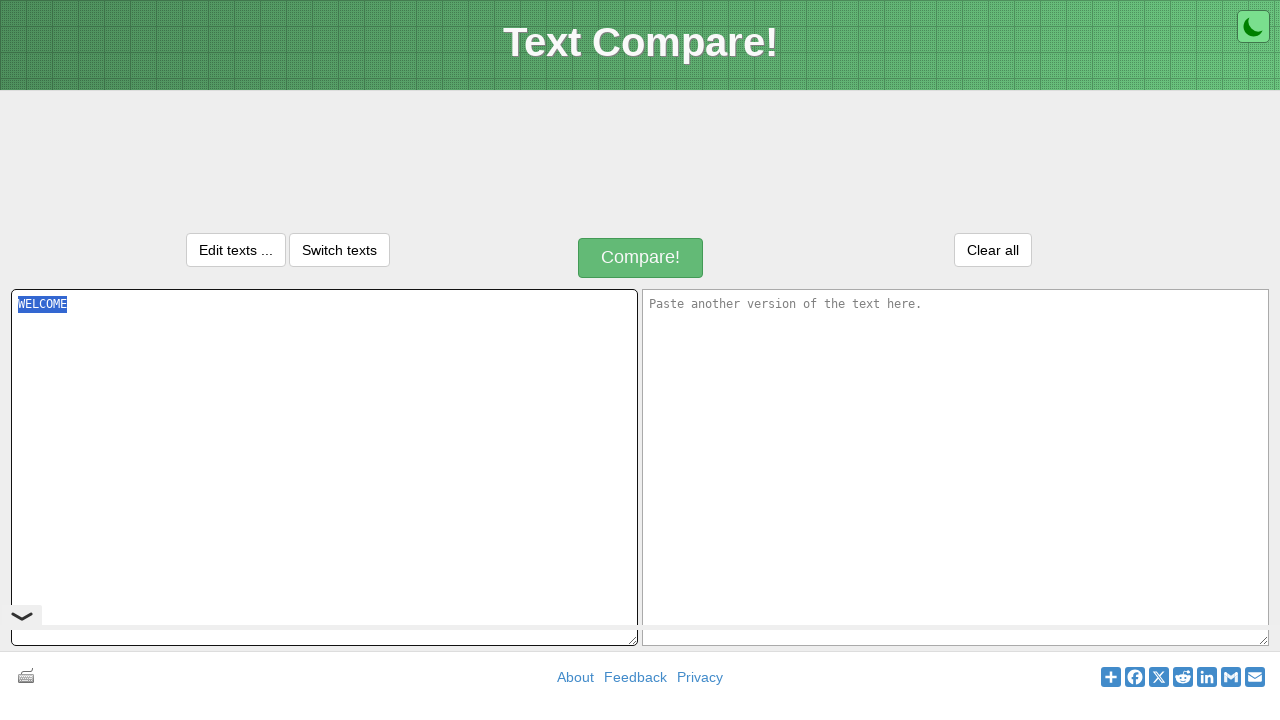

Copied selected text with Ctrl+C
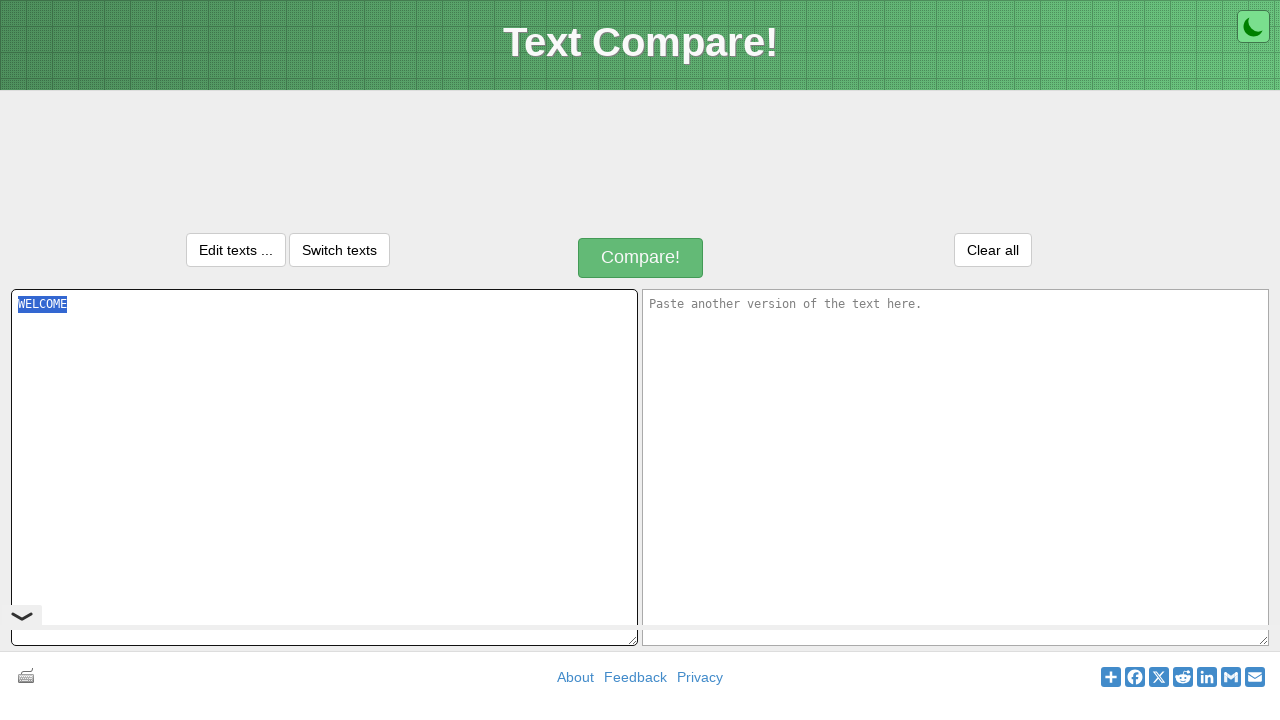

Moved focus to second textarea with Tab key
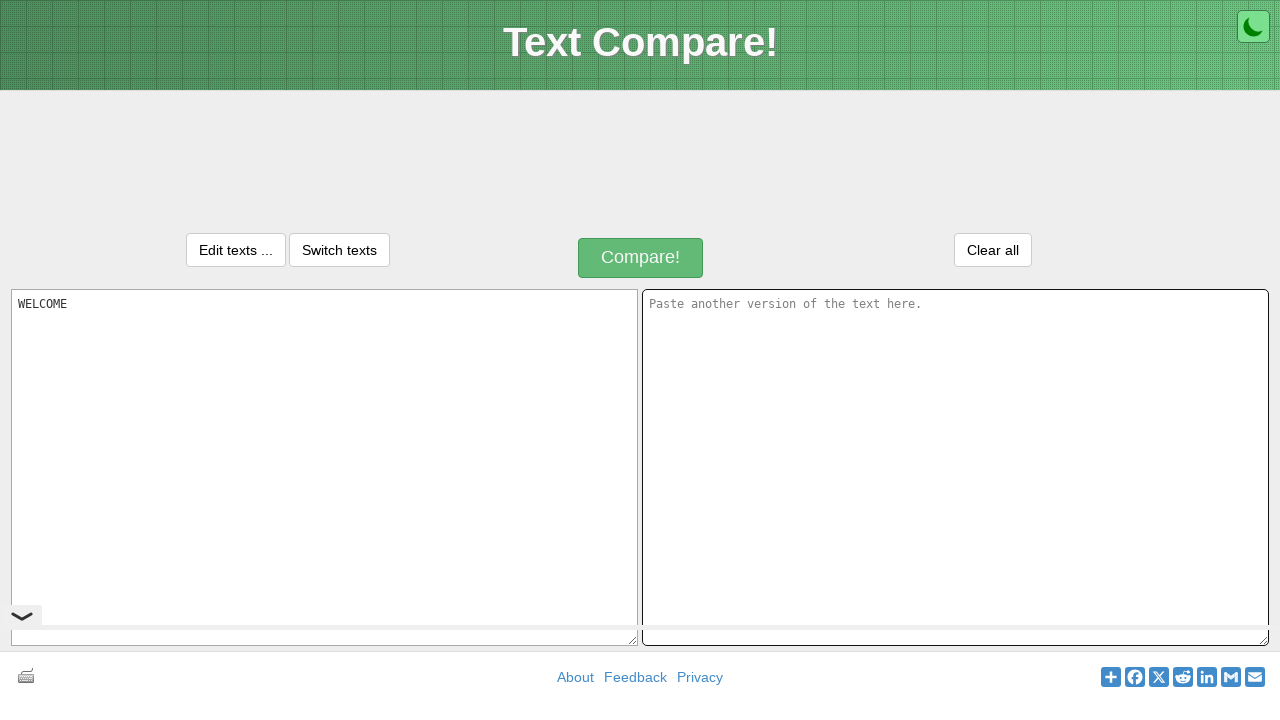

Pasted text into second textarea with Ctrl+V
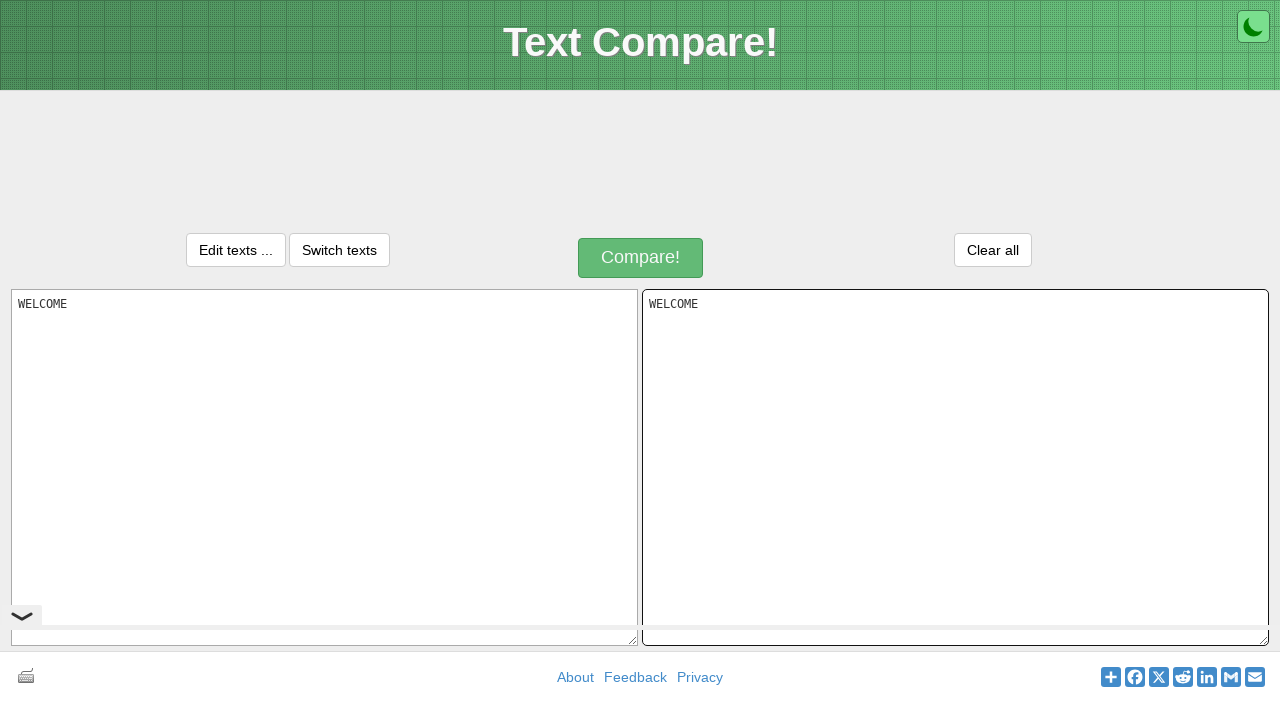

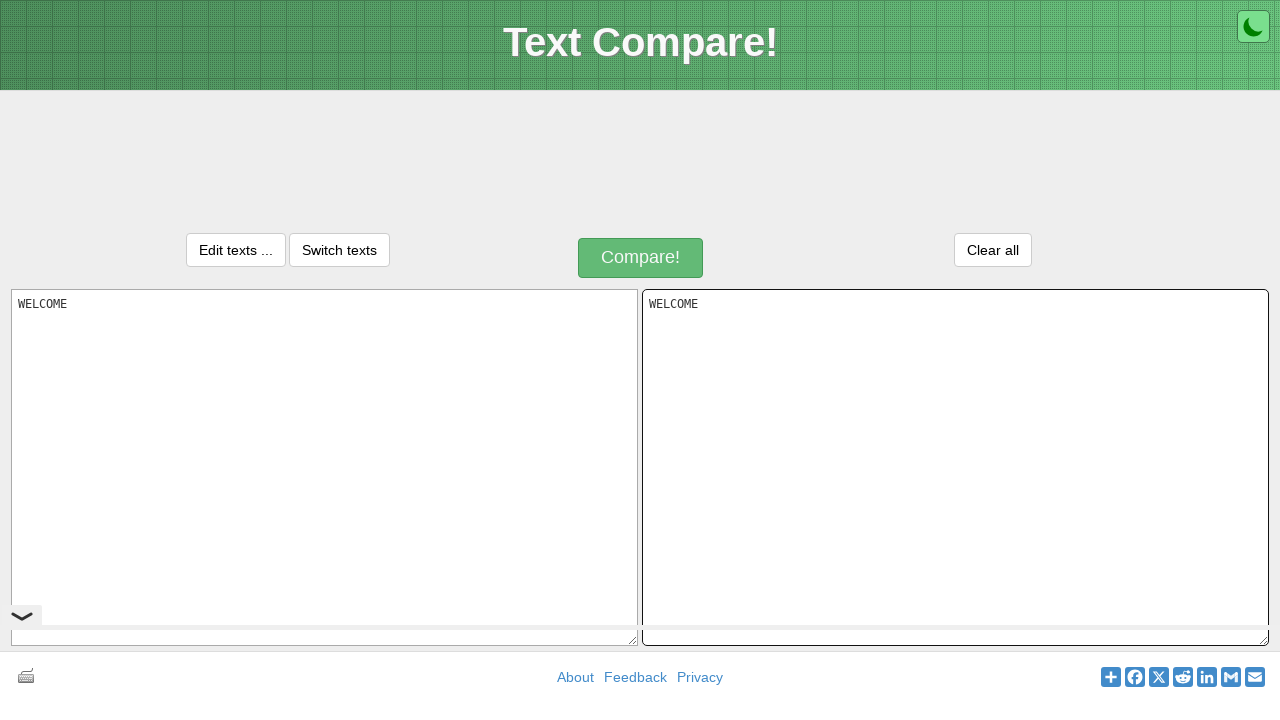